Tests SpiceJet flight booking form by selecting origin (Bangalore) and destination (Chennai), enabling round trip, adding passengers, selecting senior citizen fare, and clicking search flight button.

Starting URL: https://www.spicejet.com/

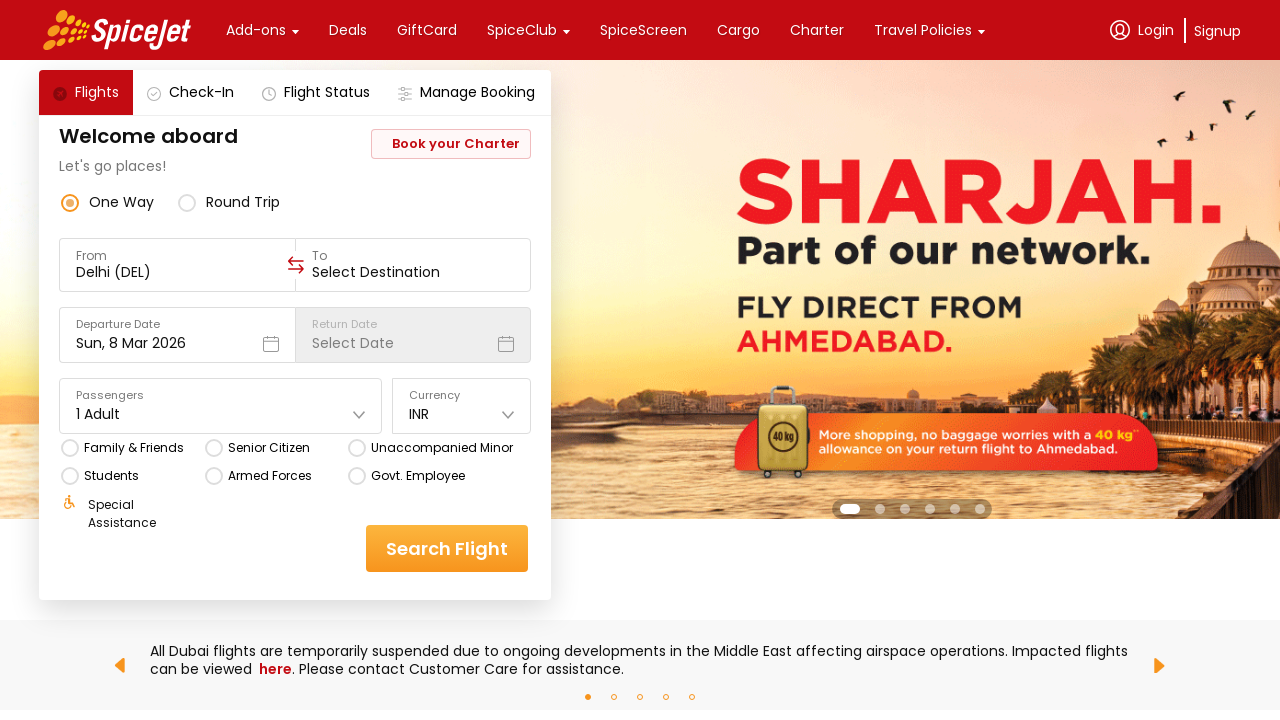

Clicked on origin field at (178, 272) on div[data-testid='to-testID-origin'] input[type='text']
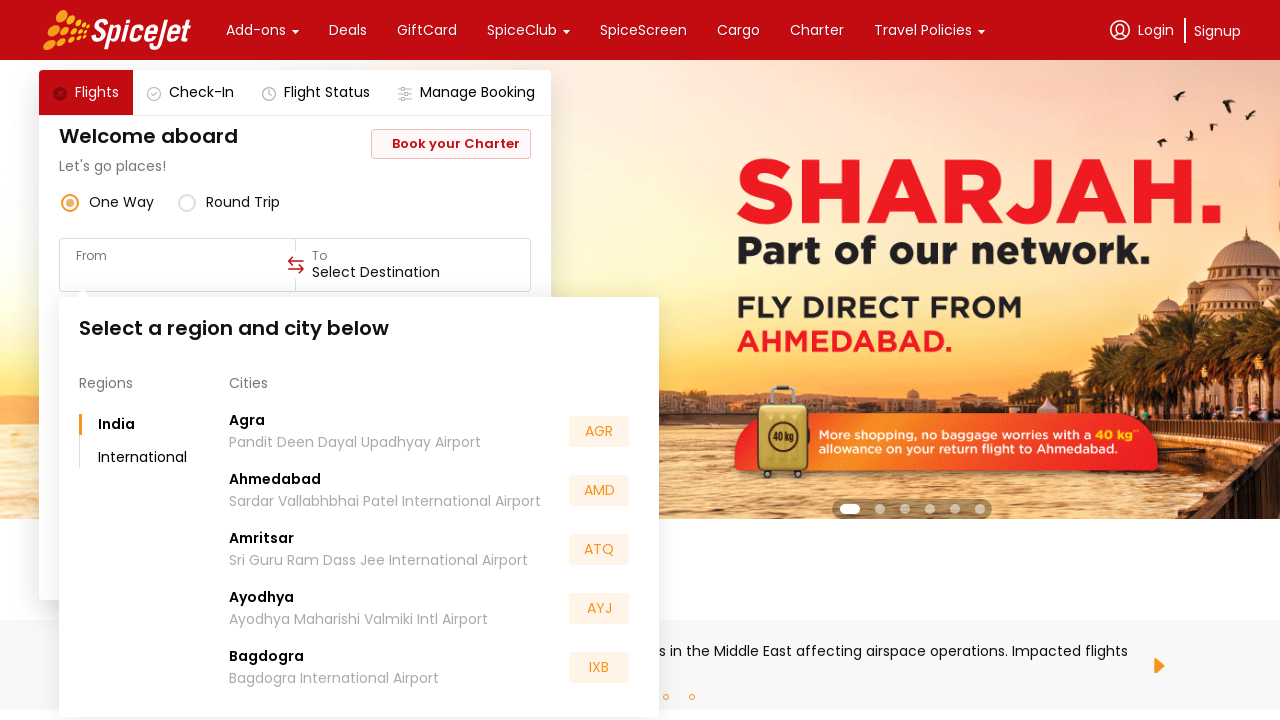

Selected Bangalore (BLR) as origin at (599, 552) on xpath=//div[contains(text(),'BLR')]
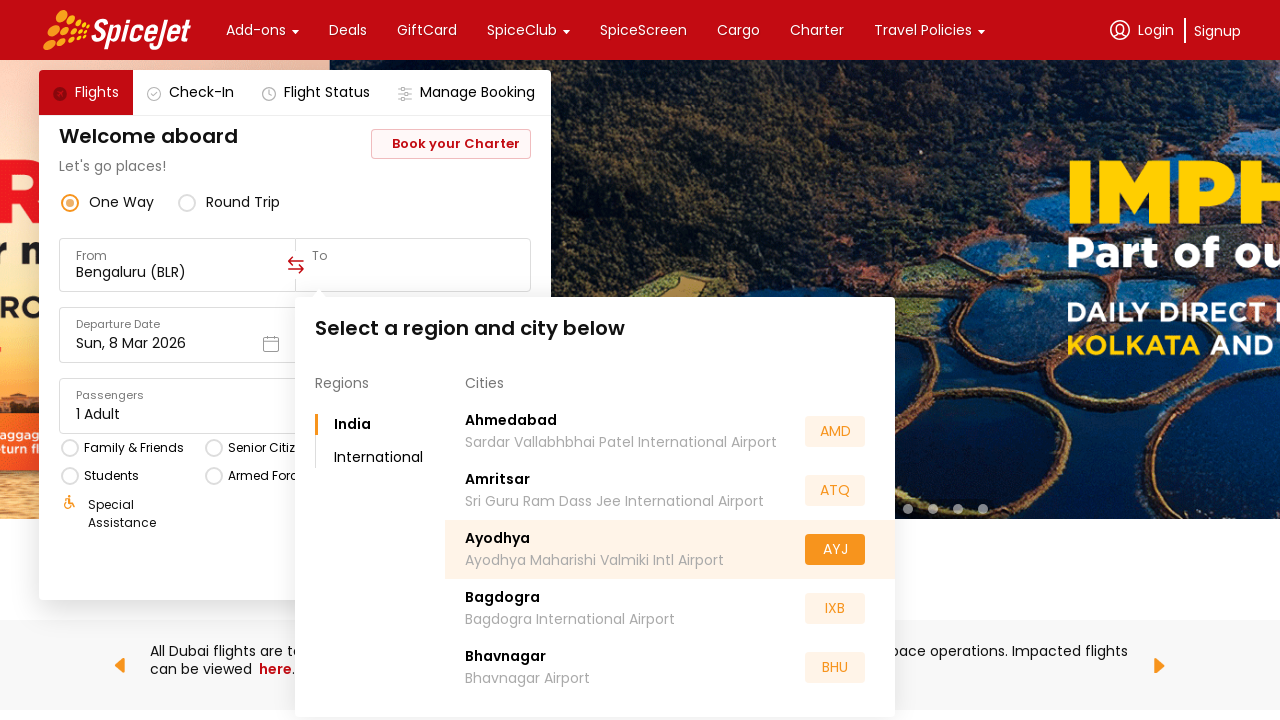

Clicked on destination field at (413, 265) on div[data-testid='to-testID-destination']
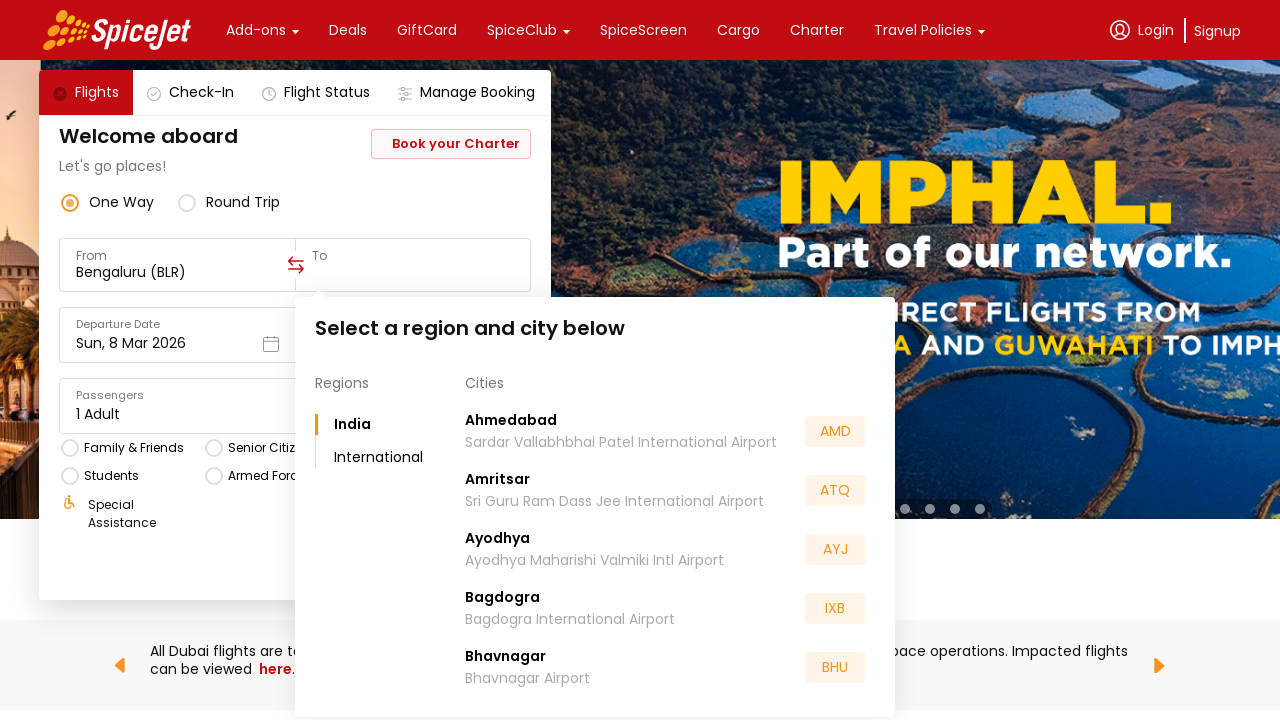

Waited for destination dropdown to load
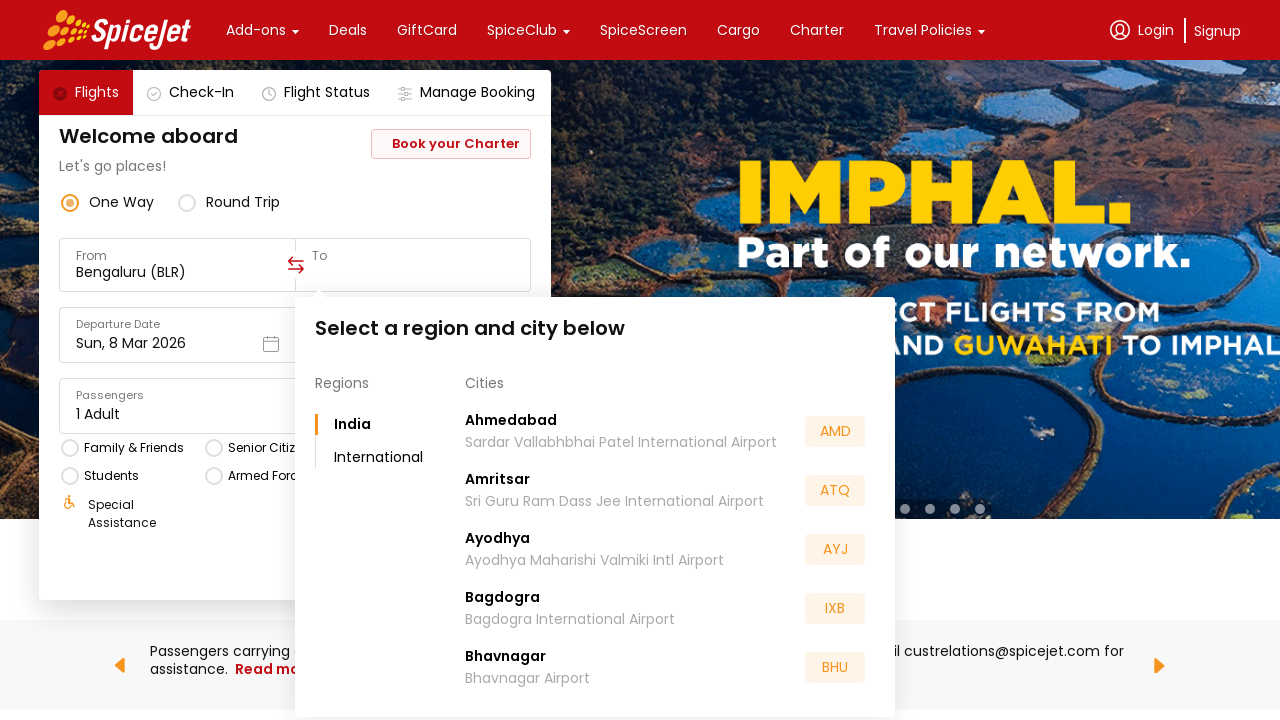

Selected Chennai (MAA) as destination at (835, 552) on xpath=//div[contains(text(),'MAA')]
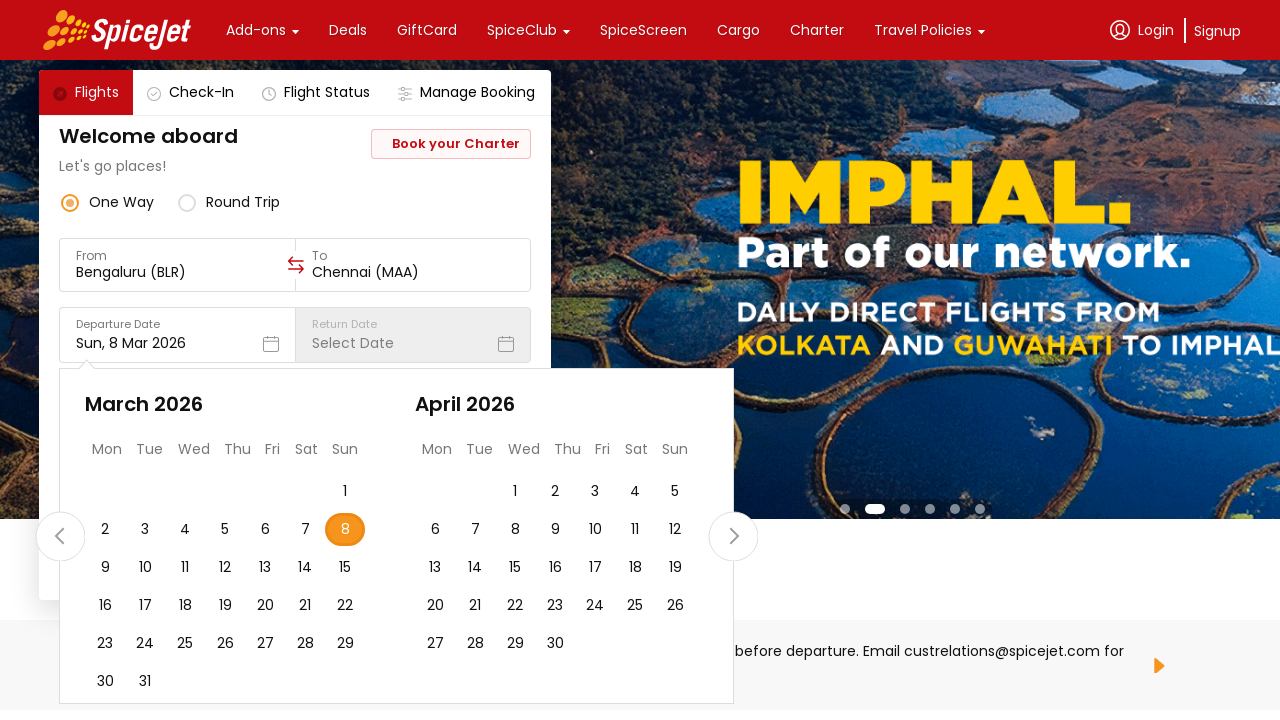

Enabled round trip option at (229, 202) on div[data-testid='round-trip-radio-button']
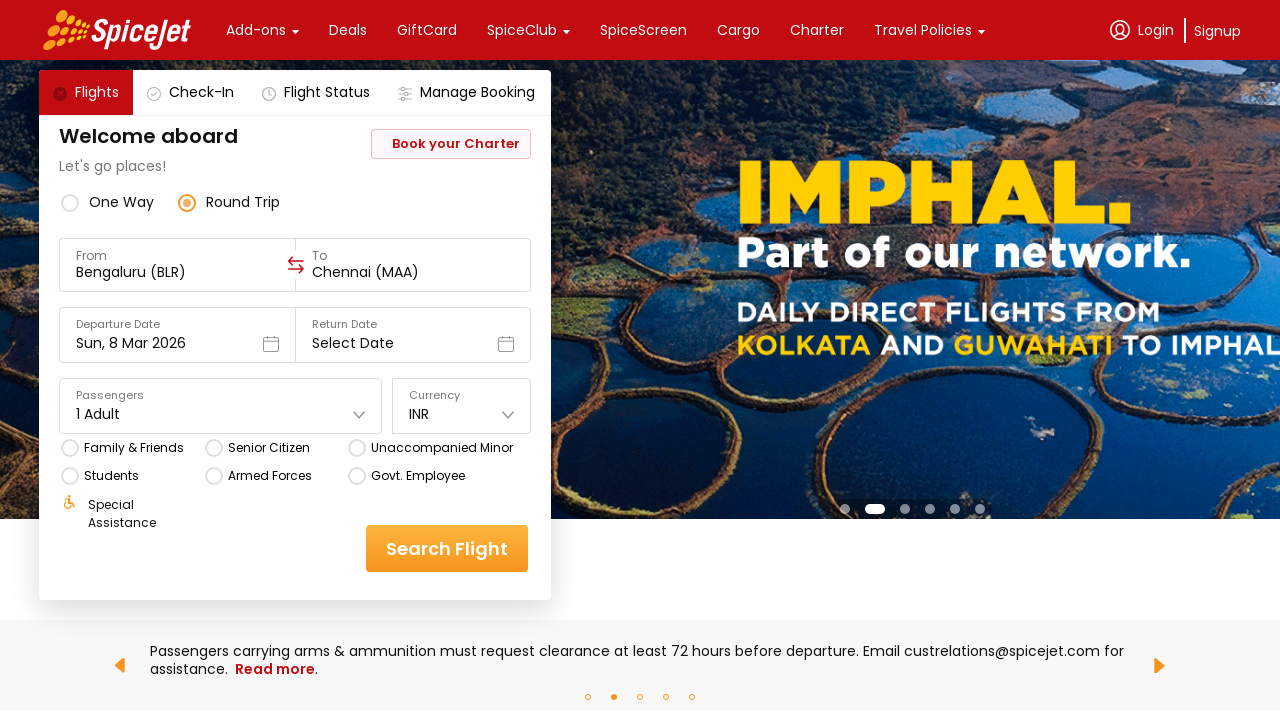

Clicked on passengers section at (221, 396) on xpath=//div[contains(text(),'Passengers')]
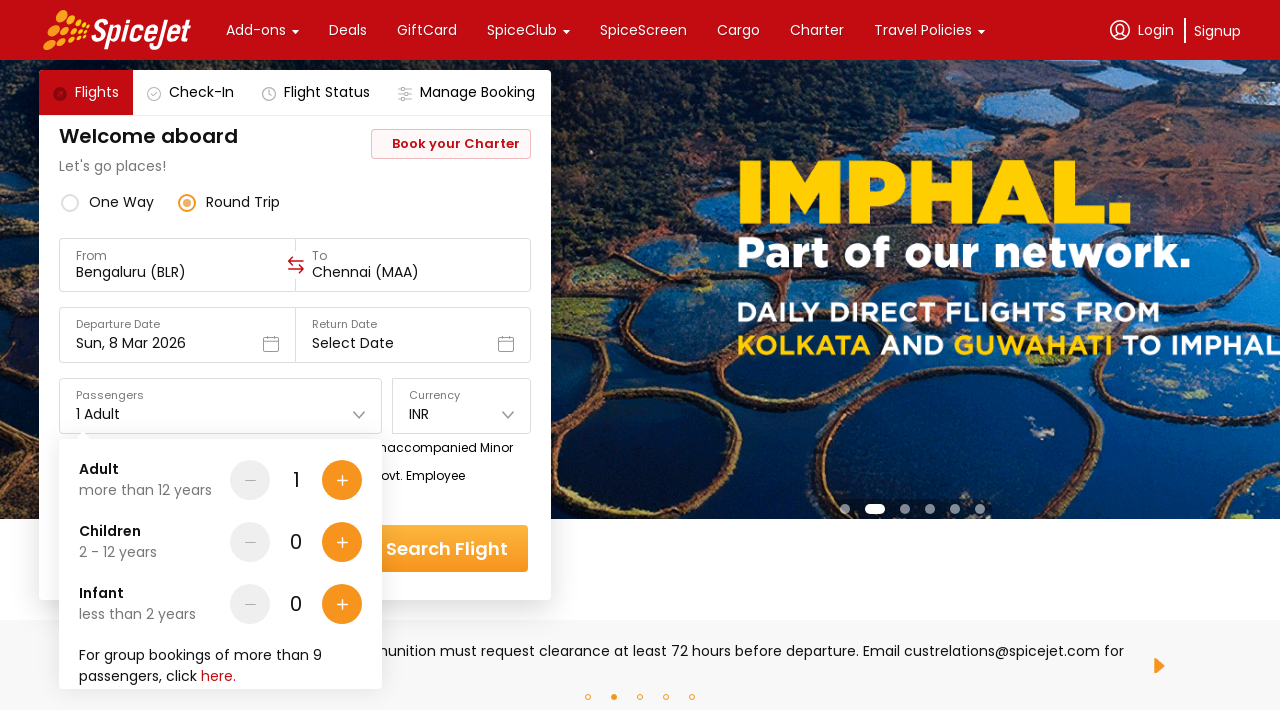

Added adult passenger 1 at (342, 480) on div[data-testid='Adult-testID-plus-one-cta']
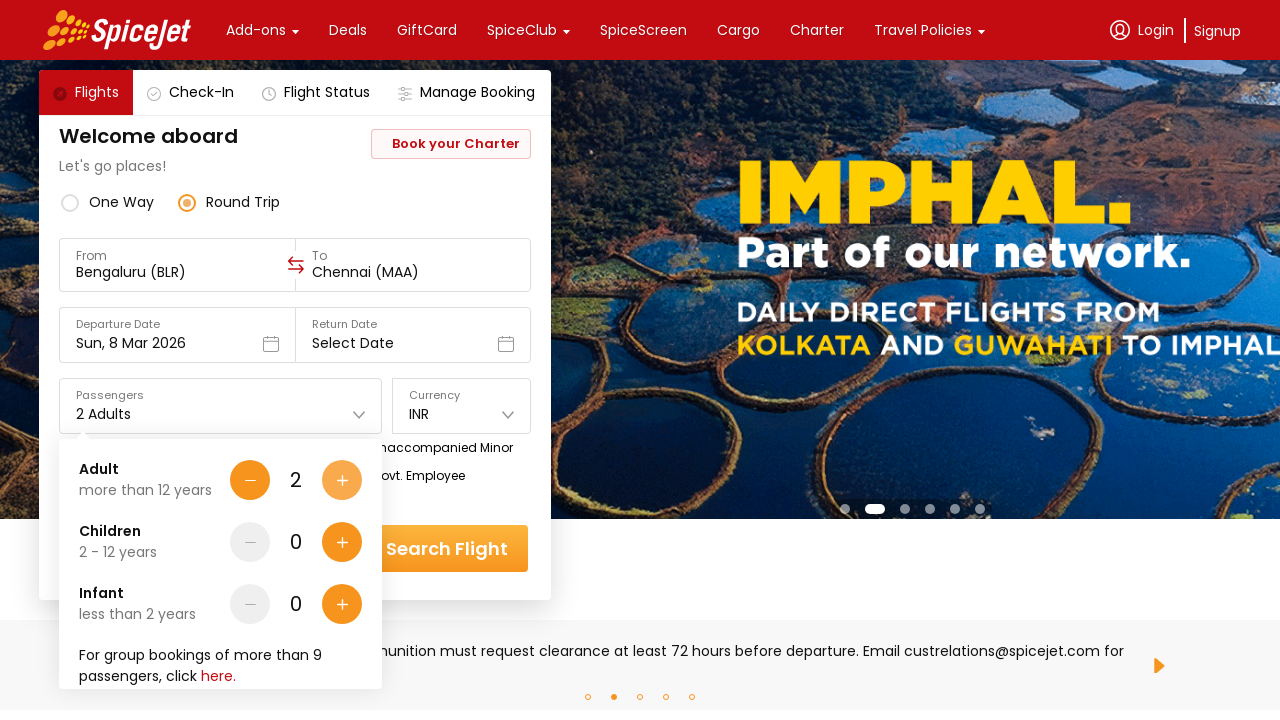

Added adult passenger 2 at (342, 480) on div[data-testid='Adult-testID-plus-one-cta']
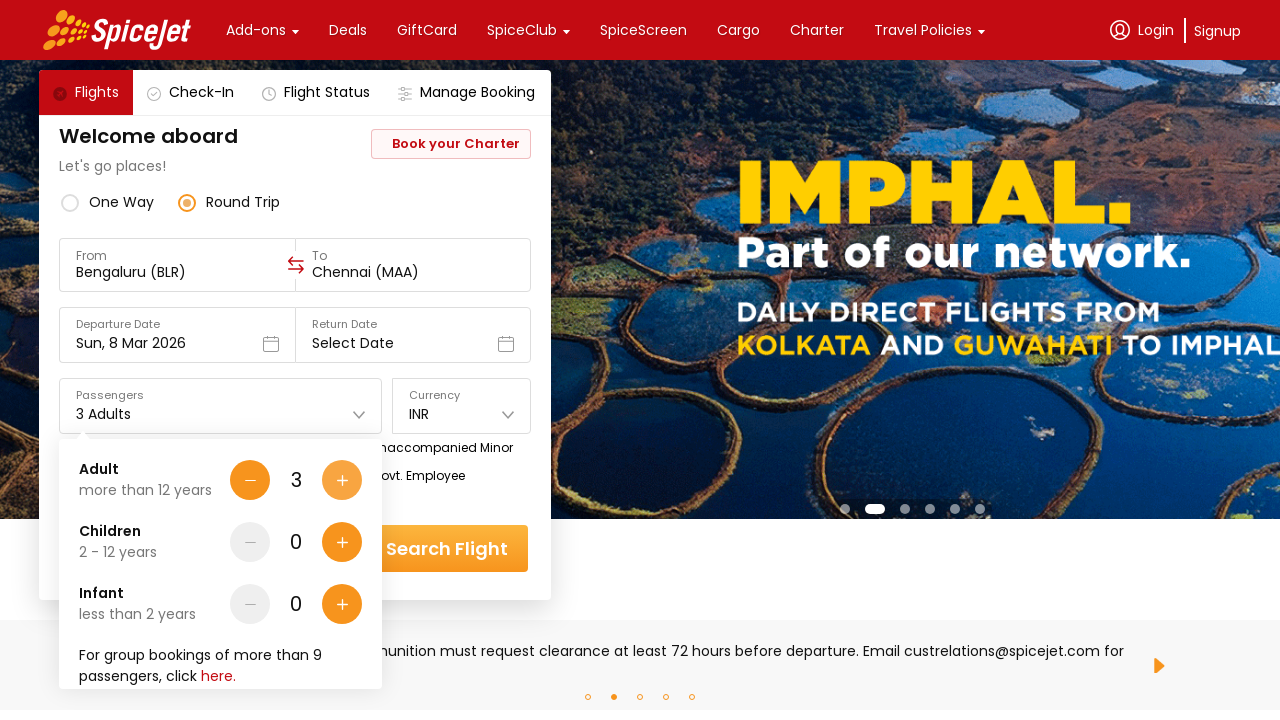

Added adult passenger 3 at (342, 480) on div[data-testid='Adult-testID-plus-one-cta']
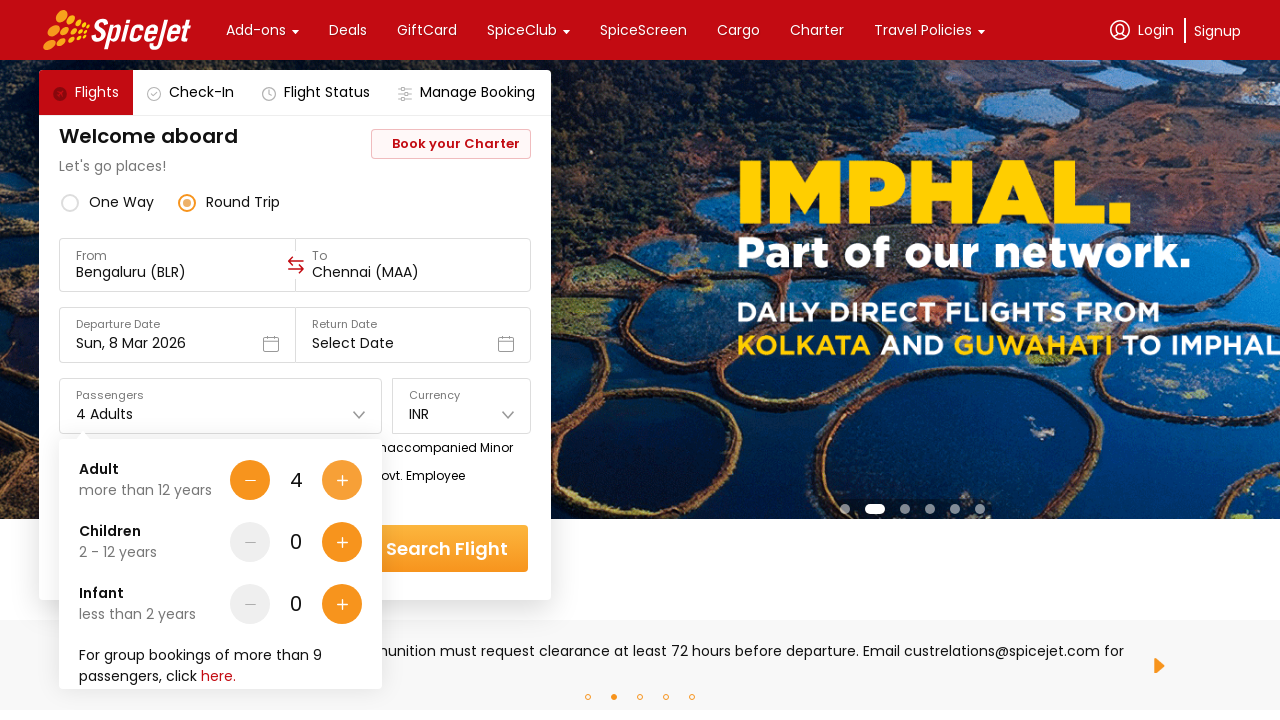

Added adult passenger 4 at (342, 480) on div[data-testid='Adult-testID-plus-one-cta']
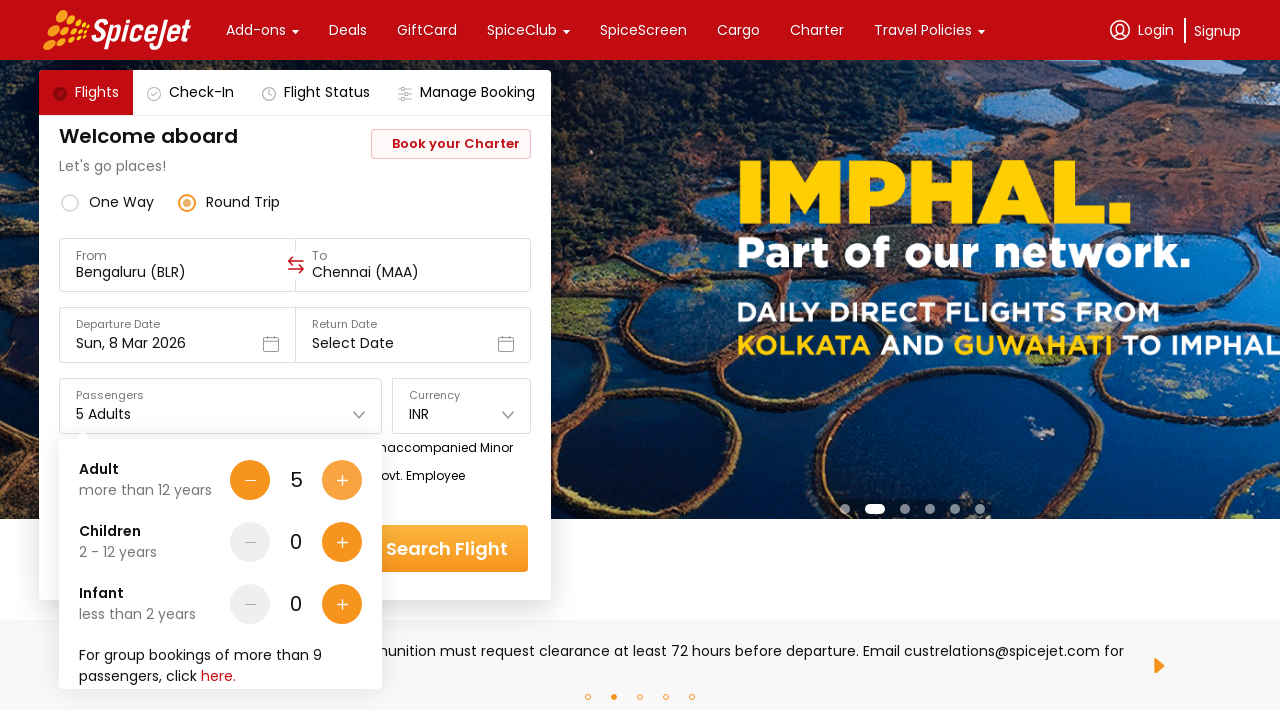

Clicked done button for passengers at (317, 648) on div[data-testid='home-page-travellers-done-cta']
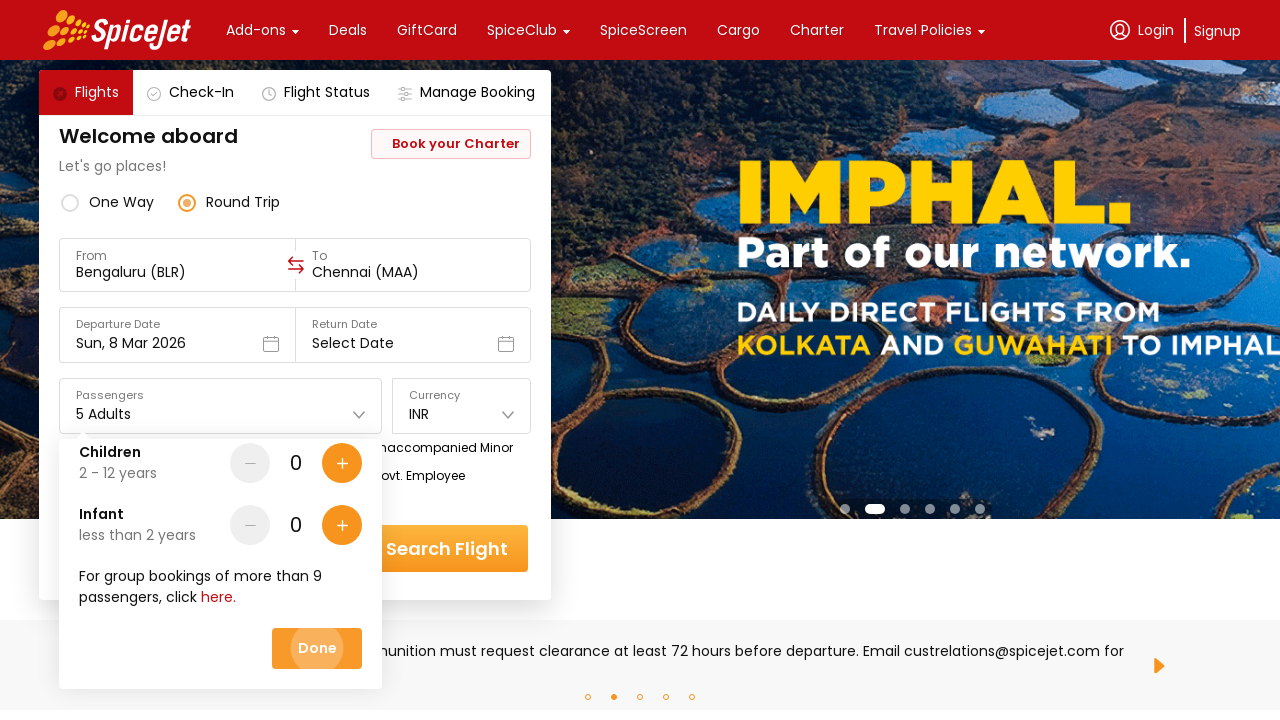

Selected Senior Citizen fare type at (268, 453) on xpath=//div[text()='Senior Citizen']
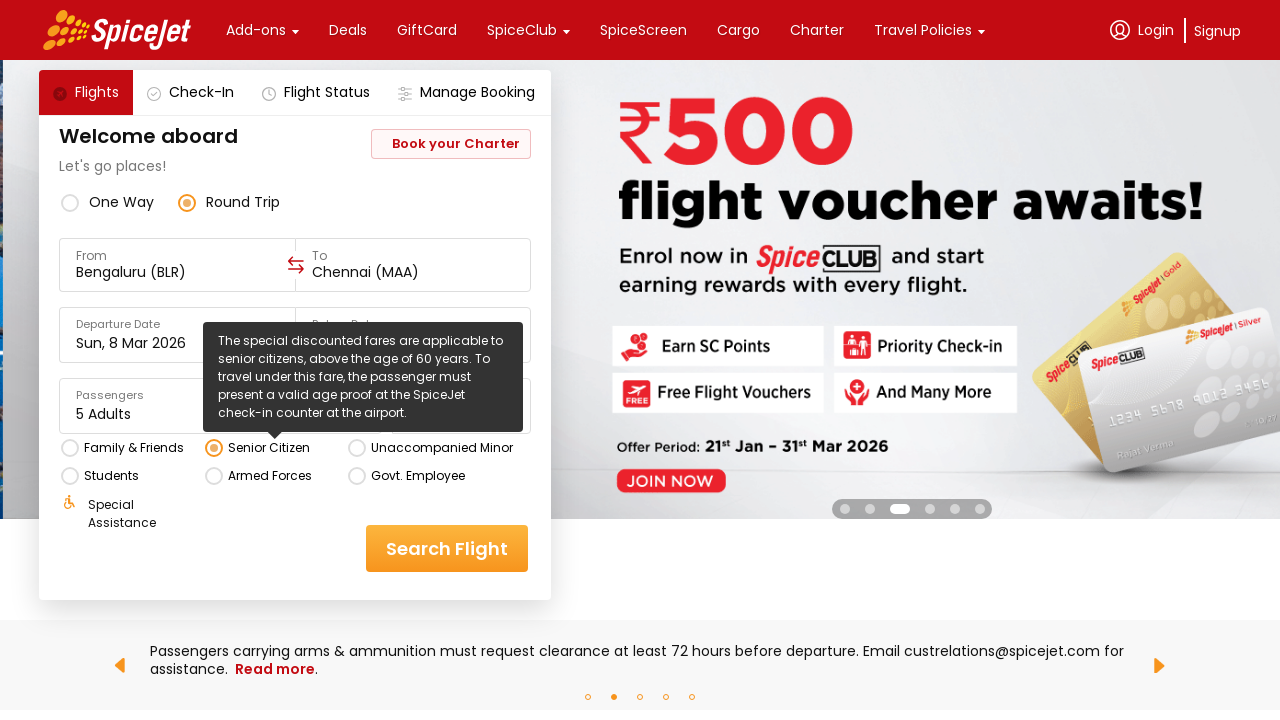

Switched back to one-way trip at (108, 202) on div[data-testid='one-way-radio-button']
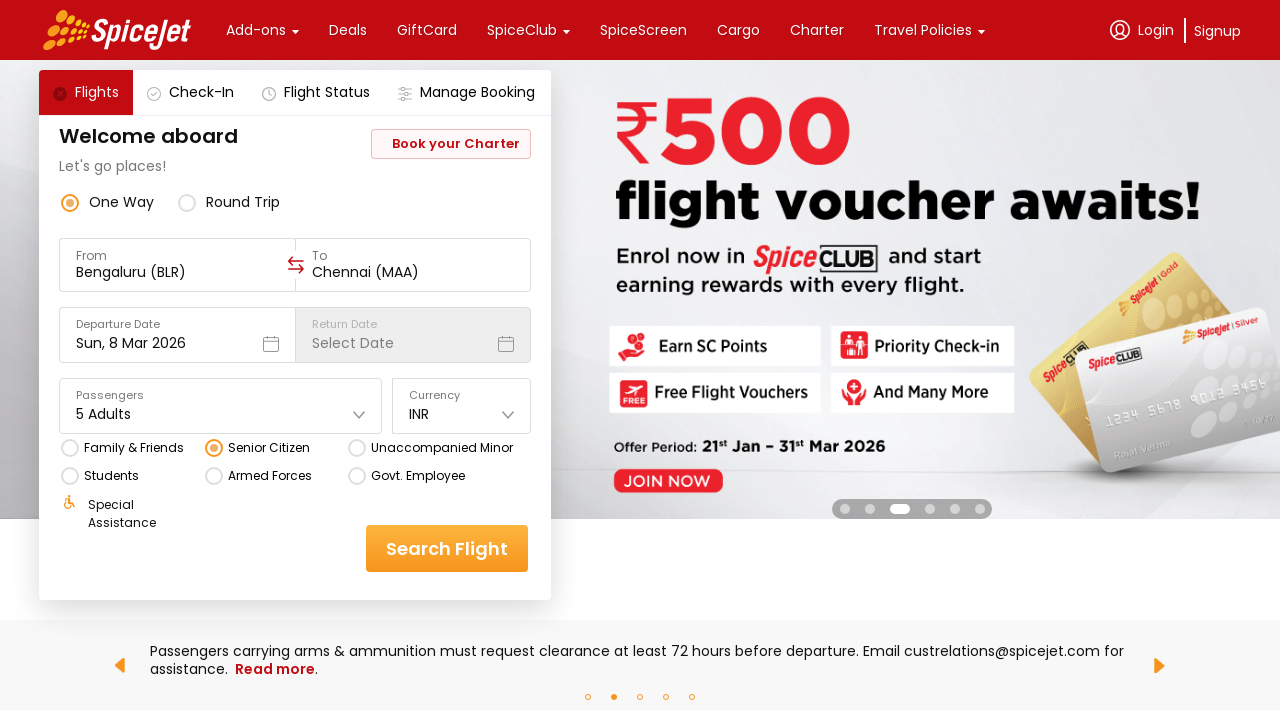

Clicked search flight button at (447, 548) on div[data-testid='home-page-flight-cta']
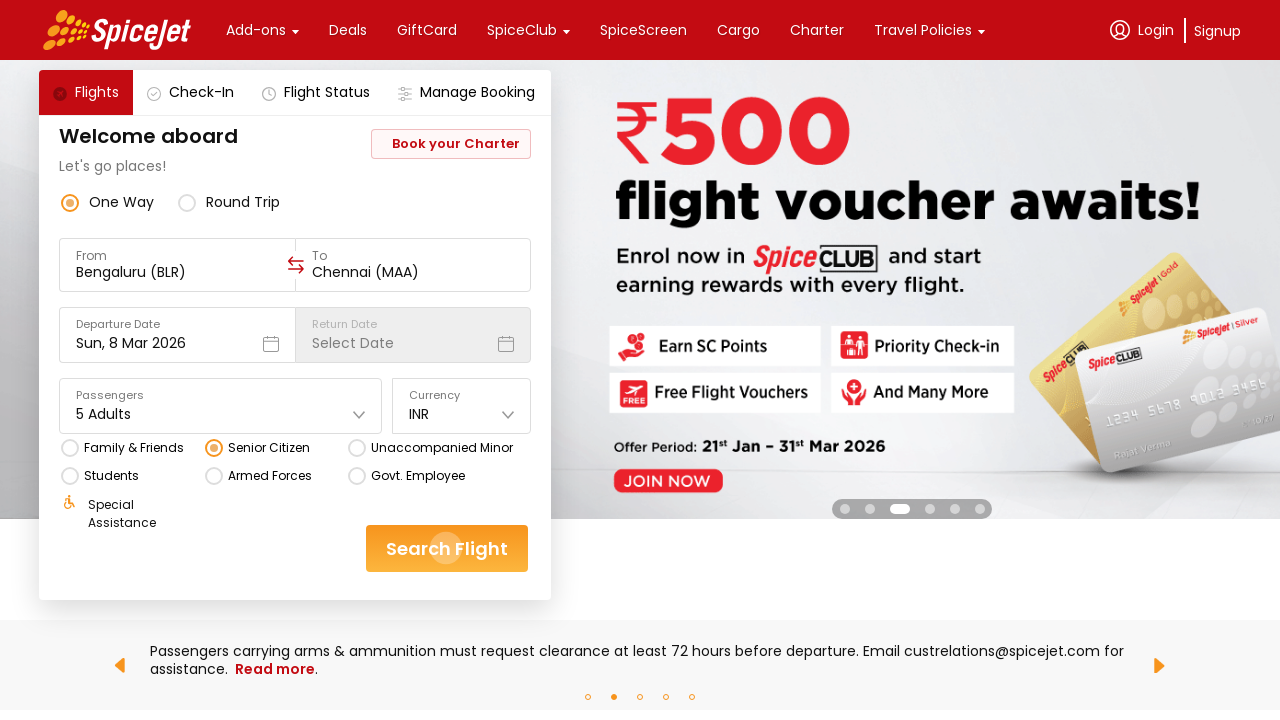

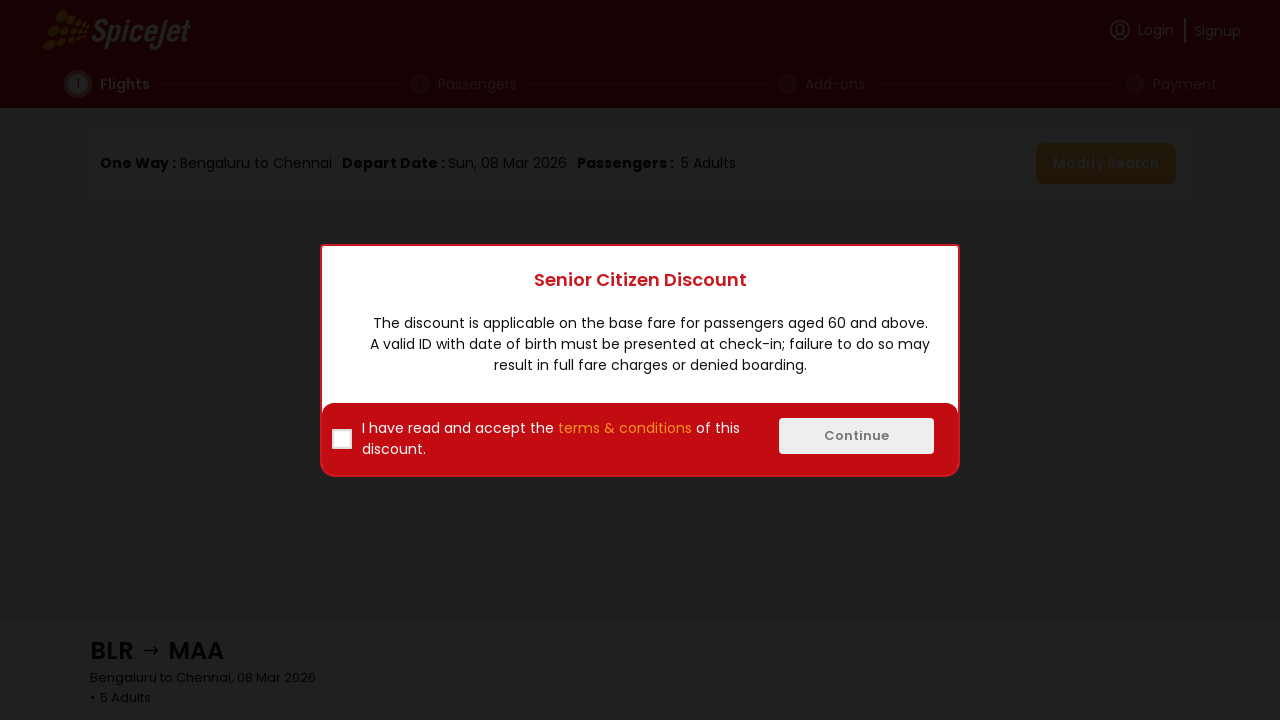